Tests clicking on an input element associated with a label "I have a car" within an iframe on the W3Schools checkbox example page

Starting URL: https://www.w3schools.com/tags/tryit.asp?filename=tryhtml5_input_type_checkbox

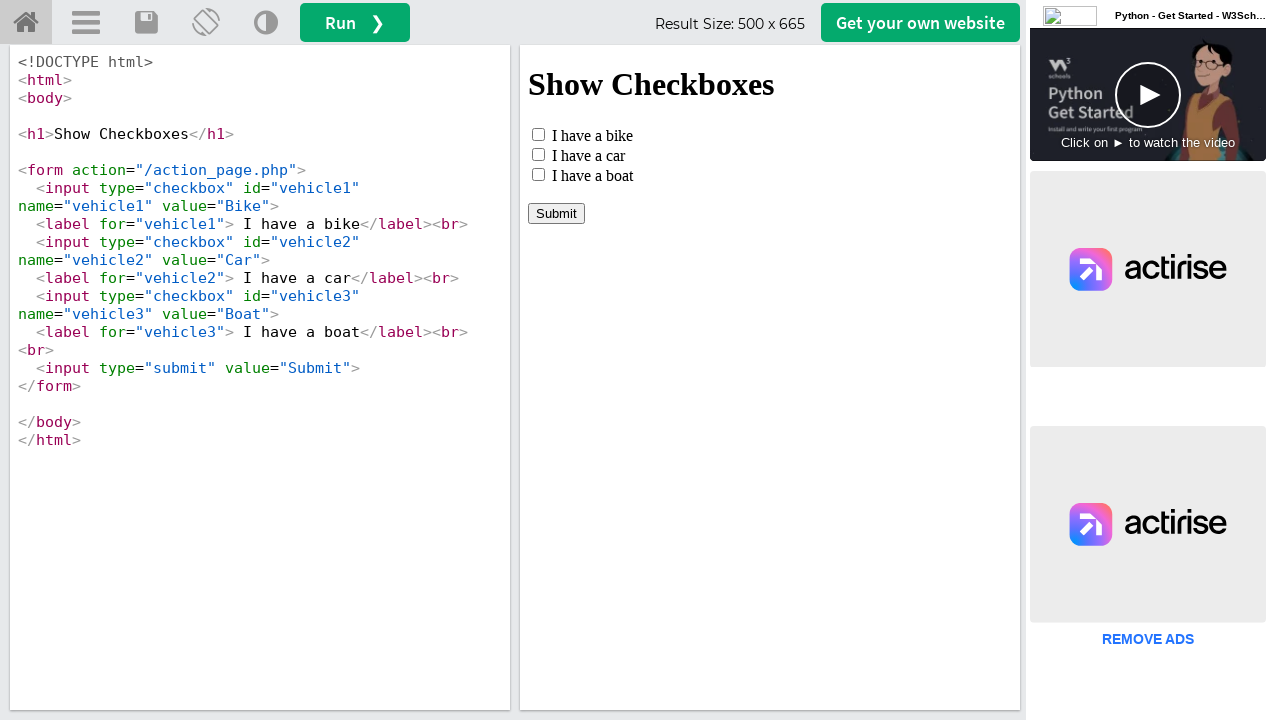

Located iframe with ID 'iframeResult'
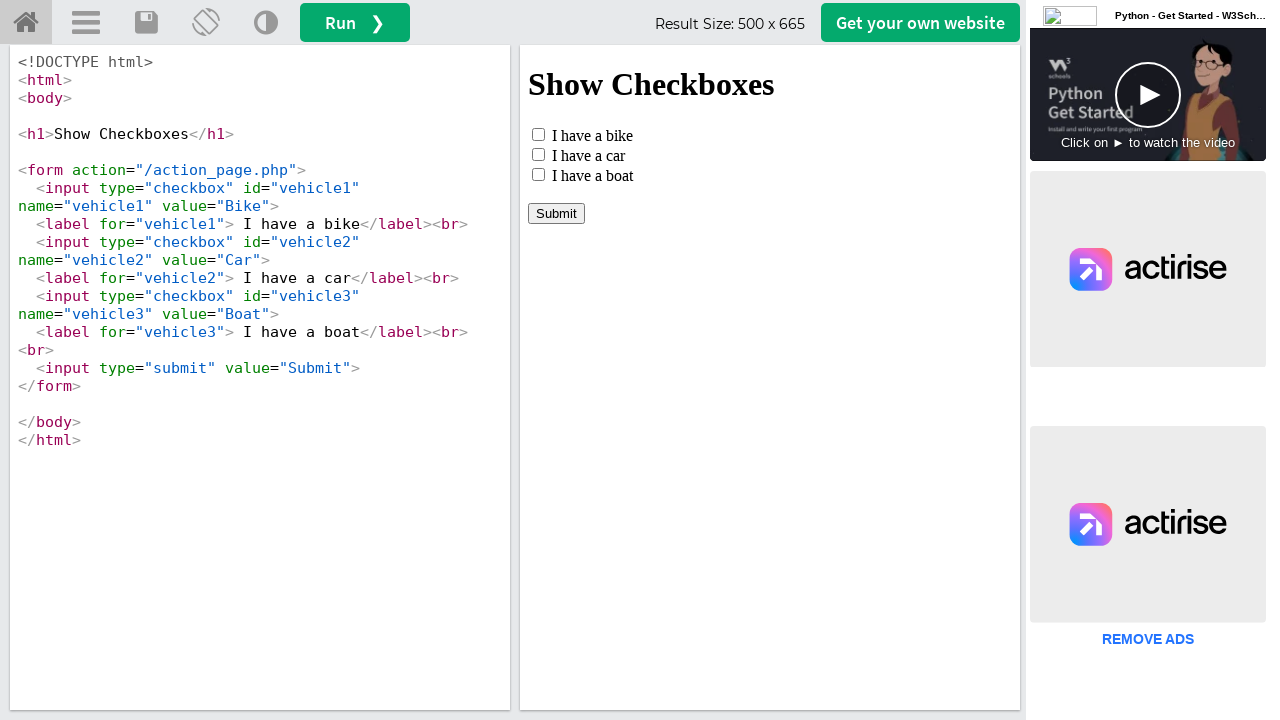

Clicked on the 'I have a car' label within the iframe at (588, 155) on #iframeResult >> internal:control=enter-frame >> label:has-text('I have a car')
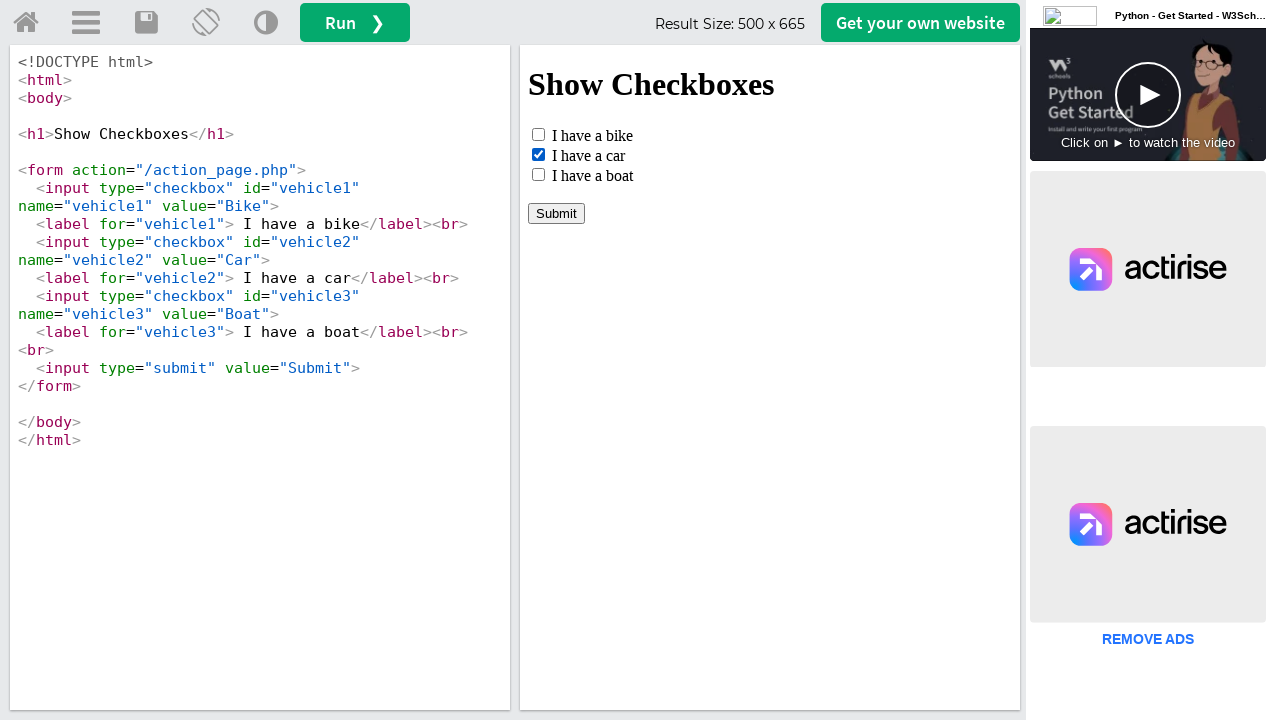

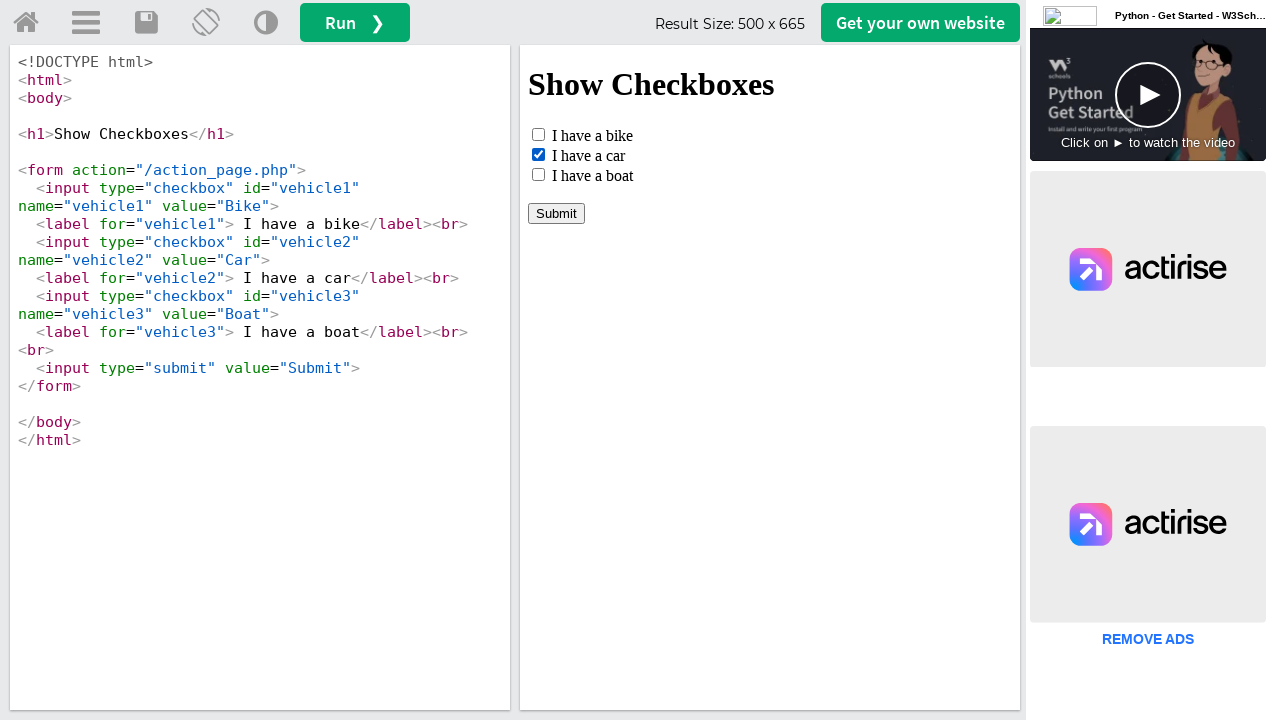